Tests dynamic controls on a page by removing a checkbox element and enabling/disabling an input field

Starting URL: http://the-internet.herokuapp.com/dynamic_controls

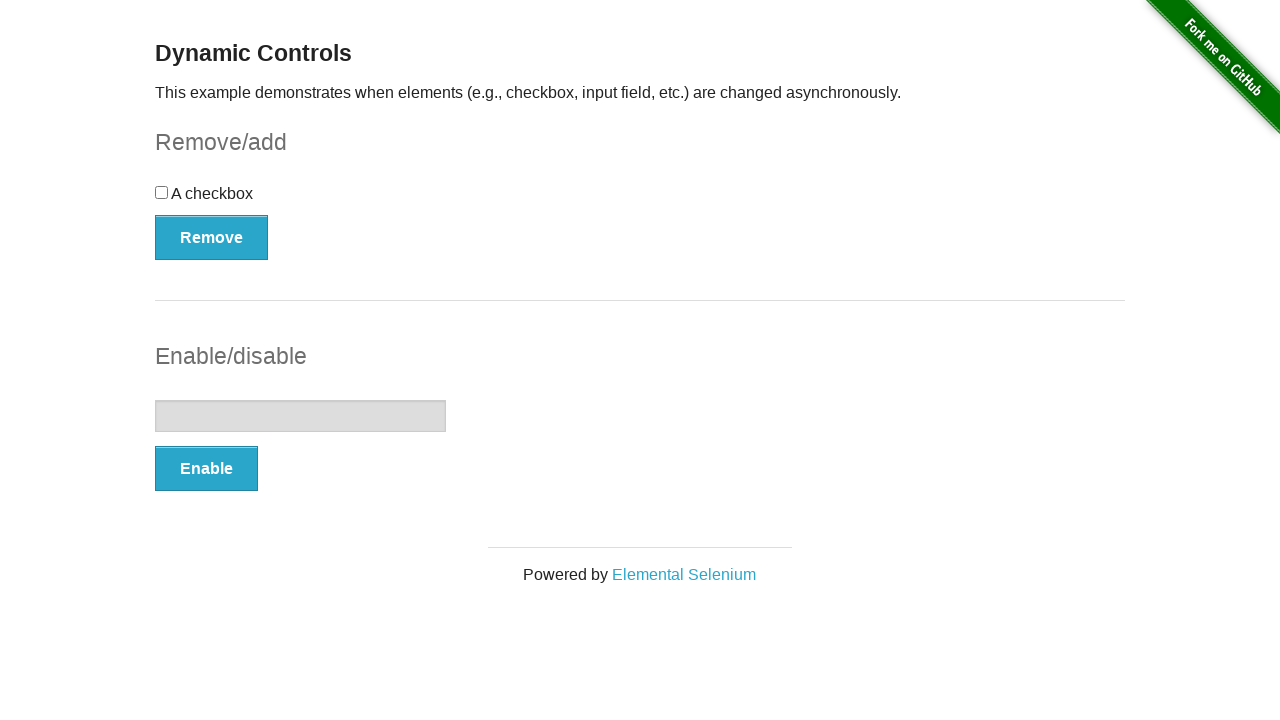

Clicked Remove button to remove the checkbox at (212, 237) on xpath=//form[@id='checkbox-example']/button[text()='Remove']
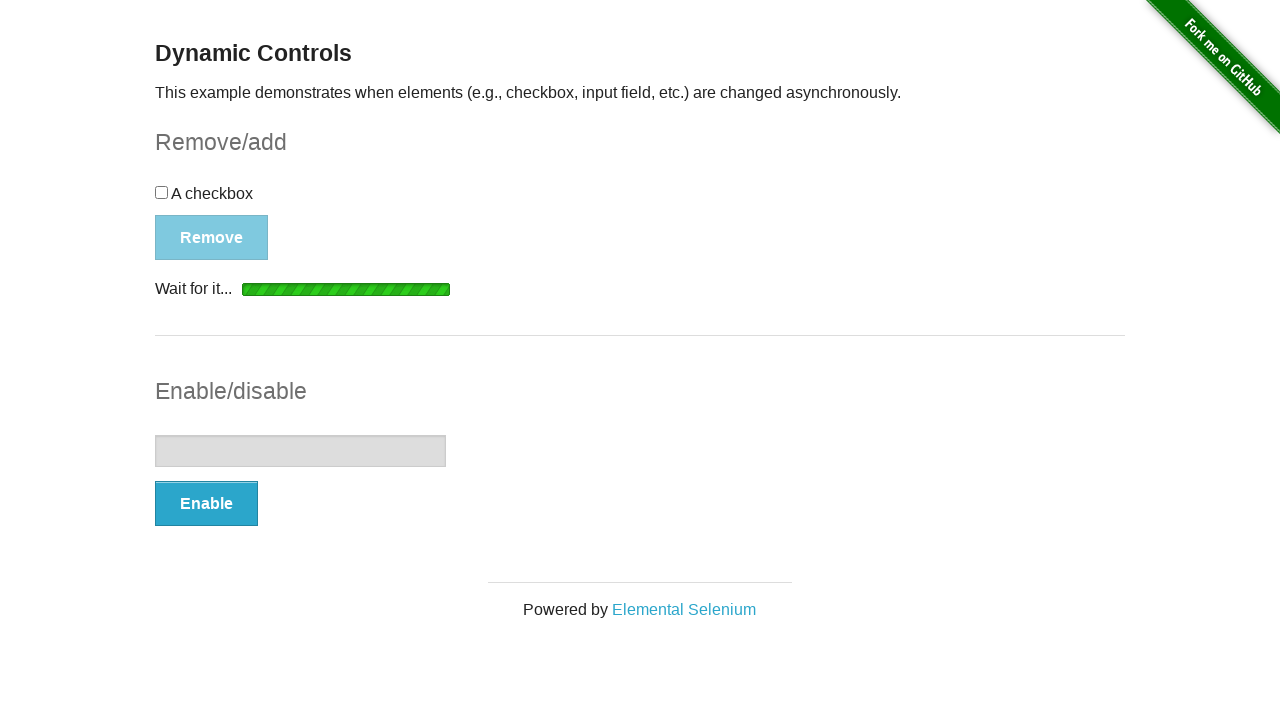

Waited for removal confirmation message to appear
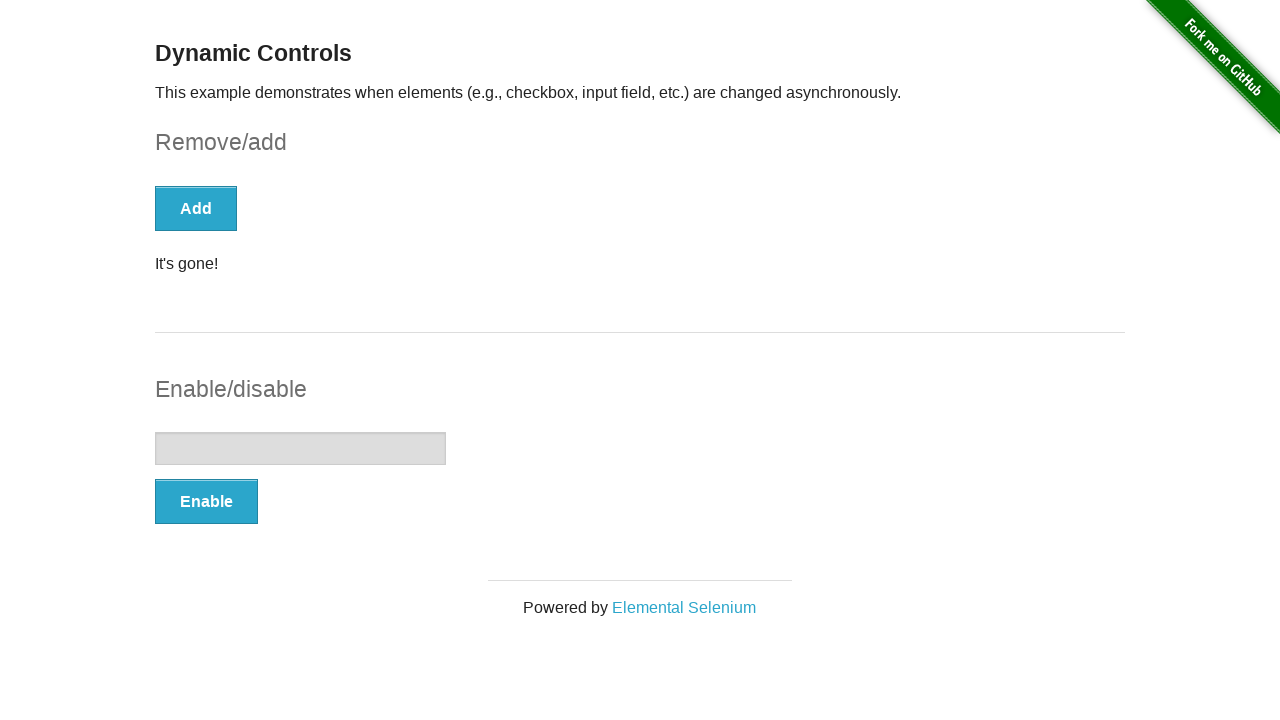

Counted checkbox elements - found 0 elements
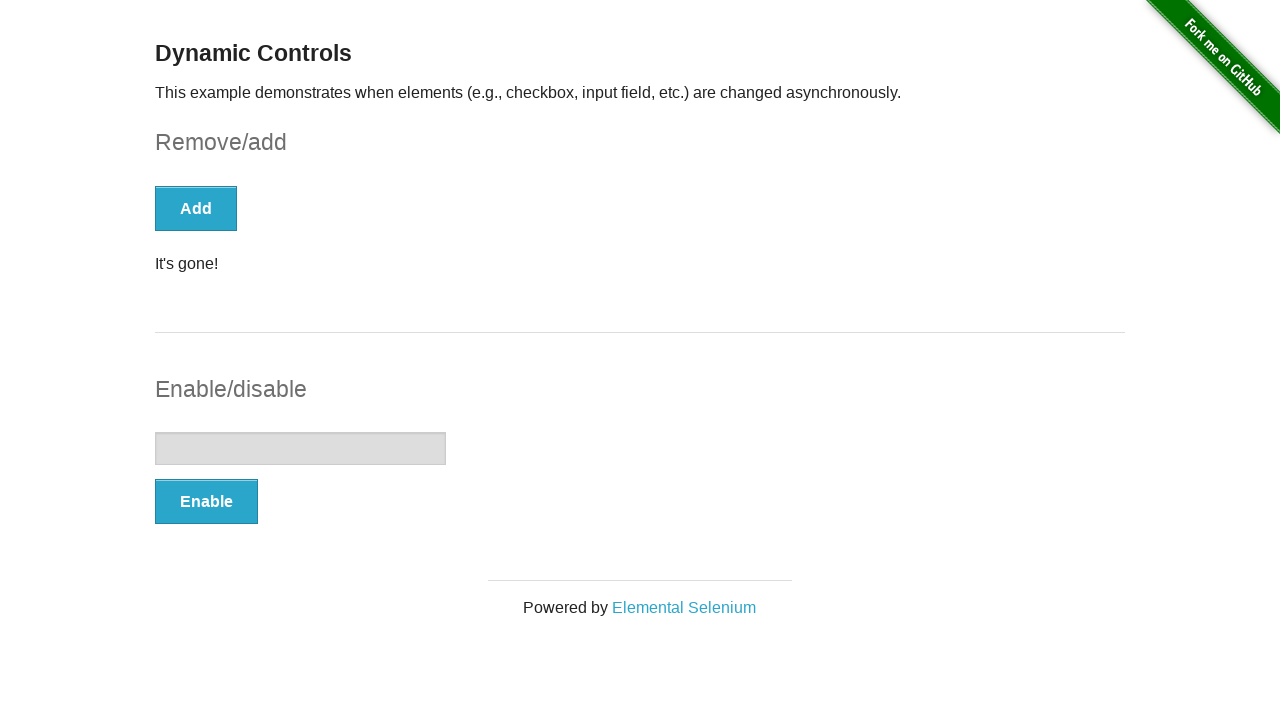

Located input field for state verification
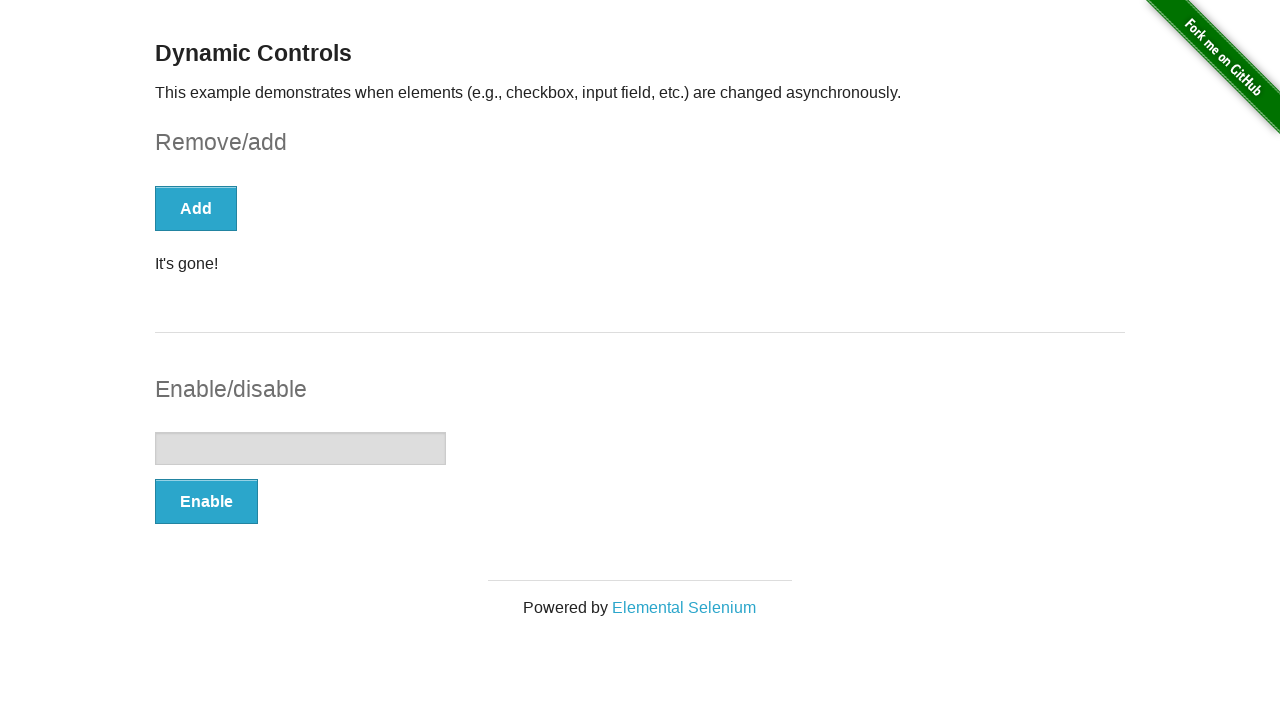

Verified input field is initially disabled
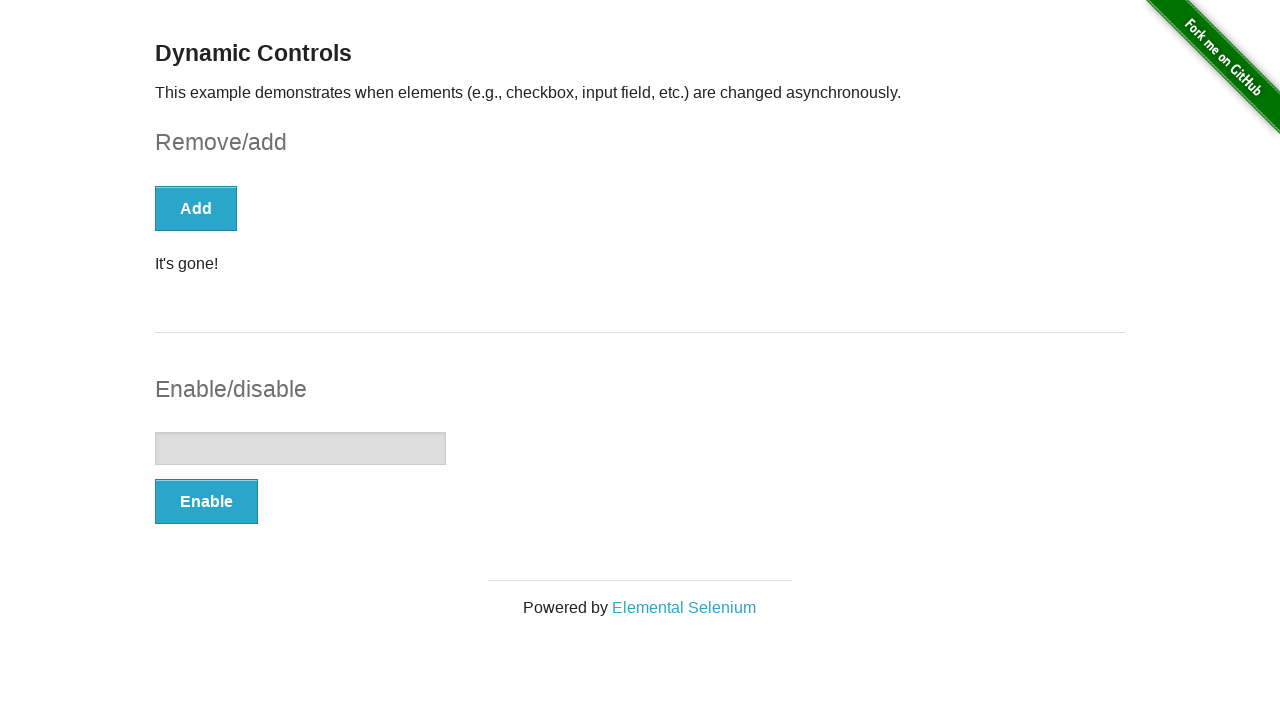

Clicked Enable button to enable the input field at (206, 501) on xpath=//button[text()='Enable']
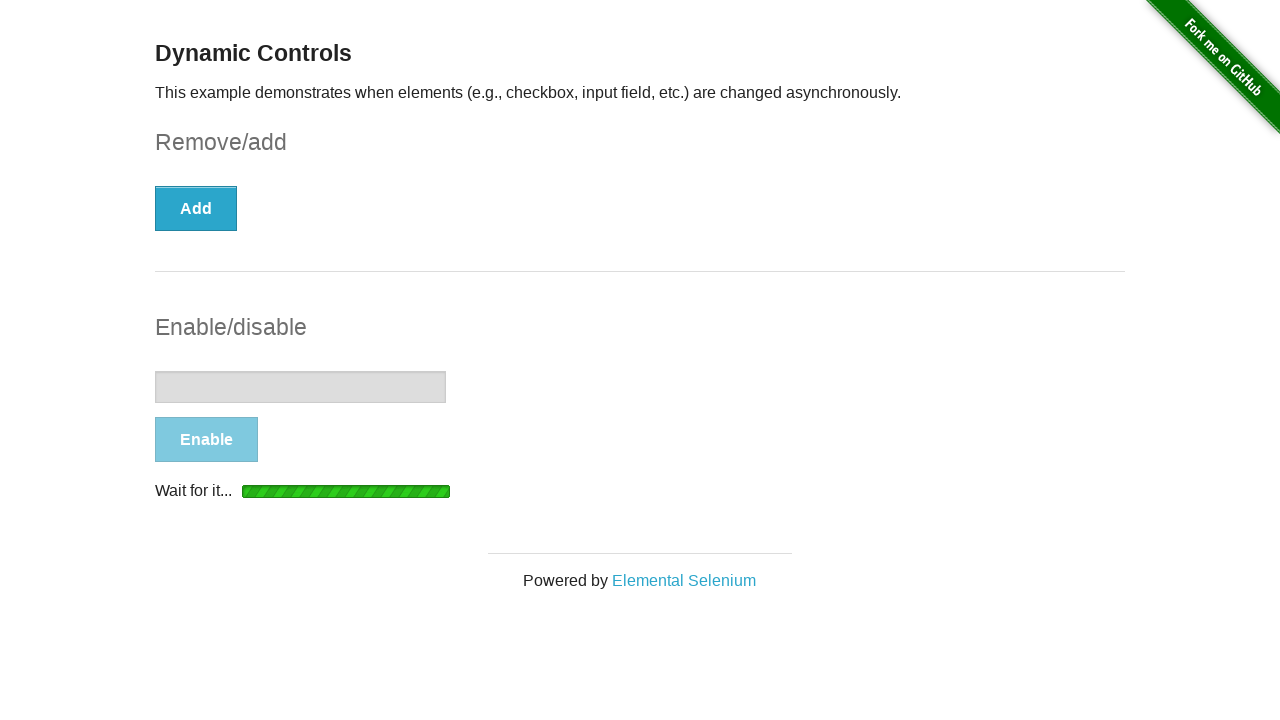

Waited for enabled confirmation message to appear
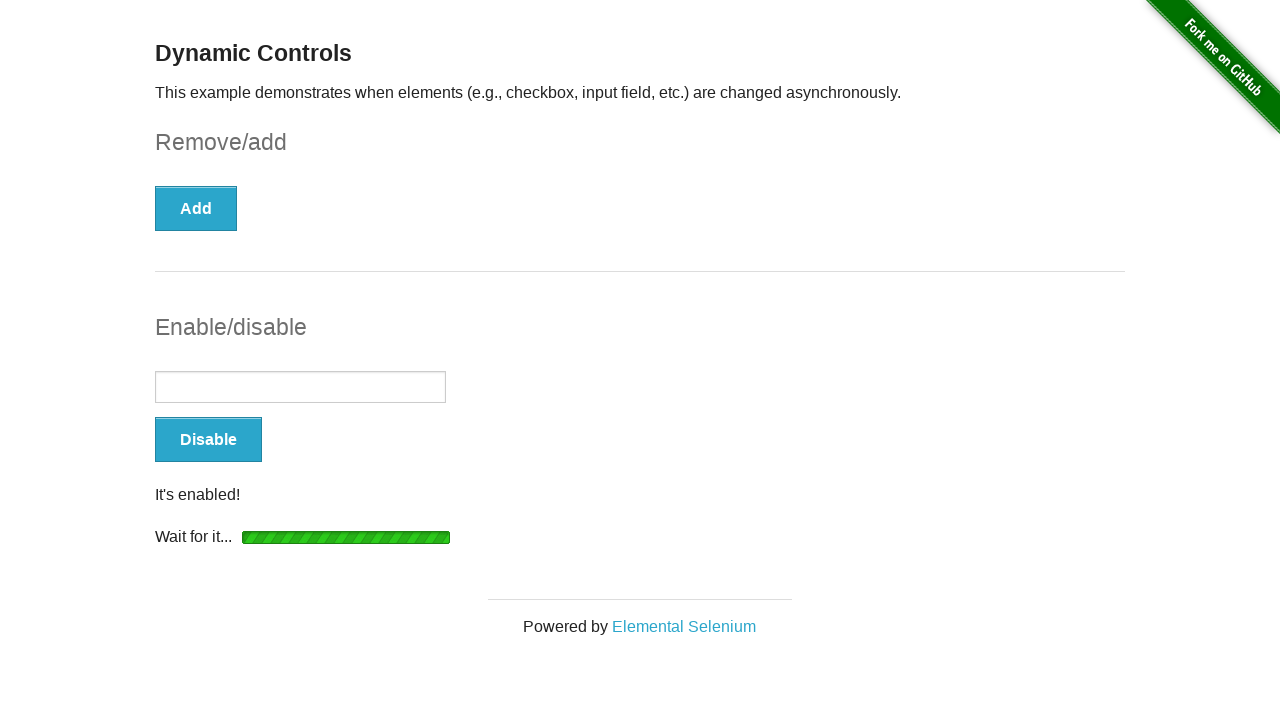

Verified input field is now enabled
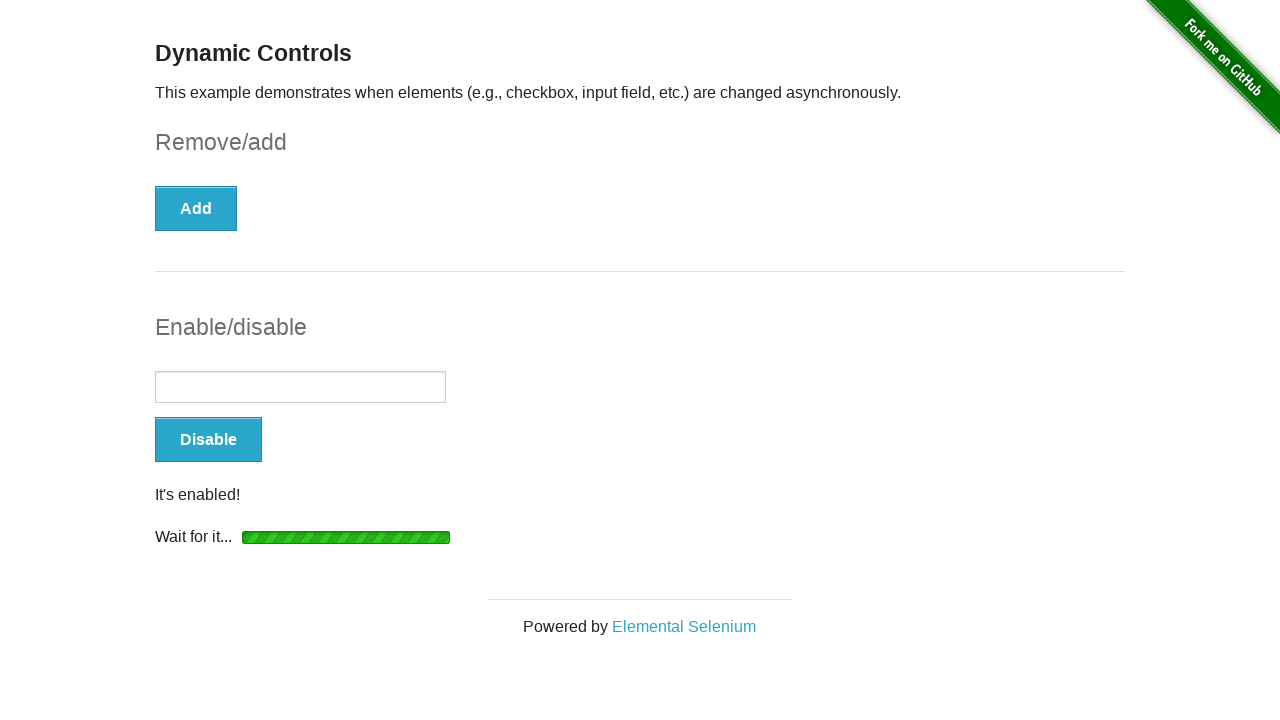

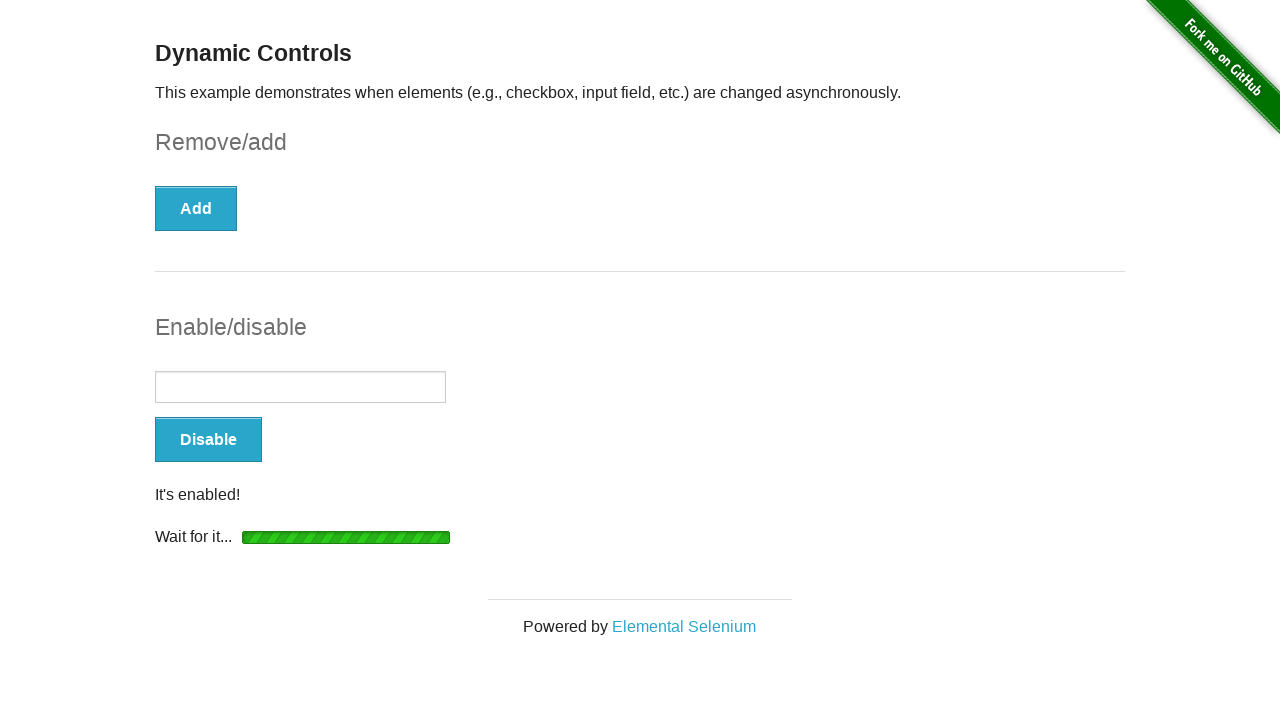